Tests locating an element by tag name (h5) on the student registration form page and verifies the text content

Starting URL: https://demoqa.com/automation-practice-form

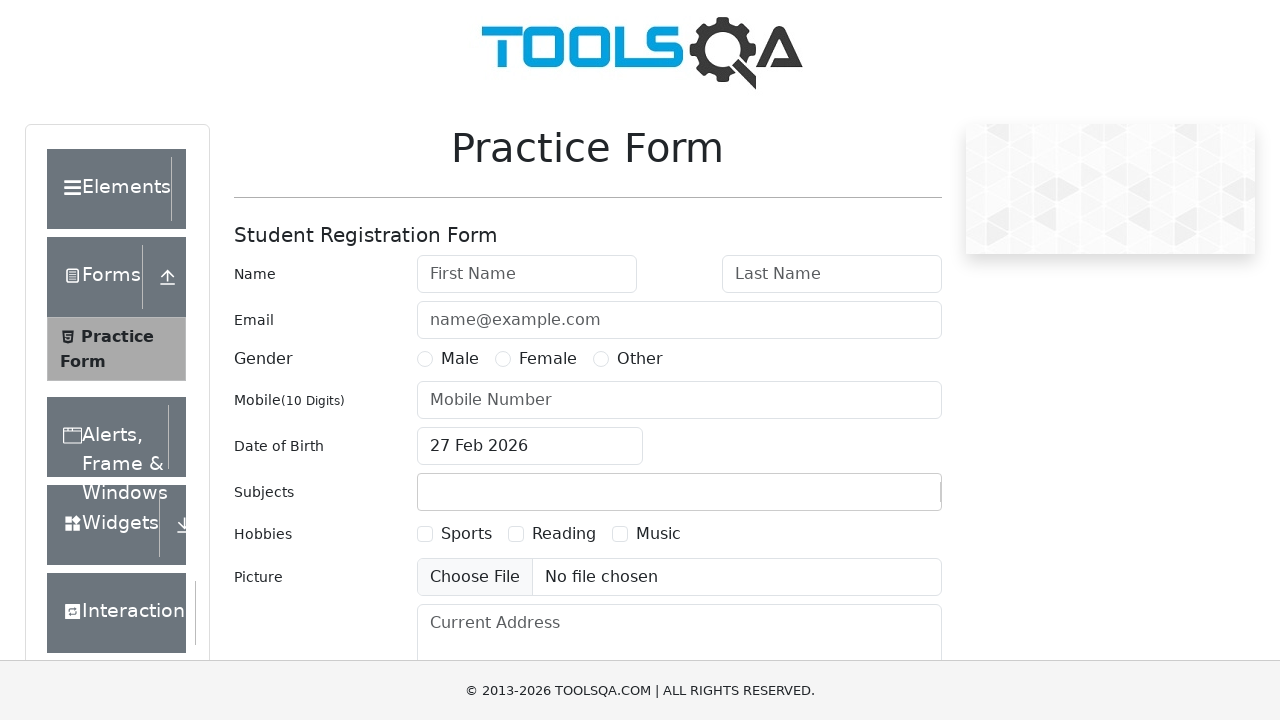

Located h5 heading element on student registration form
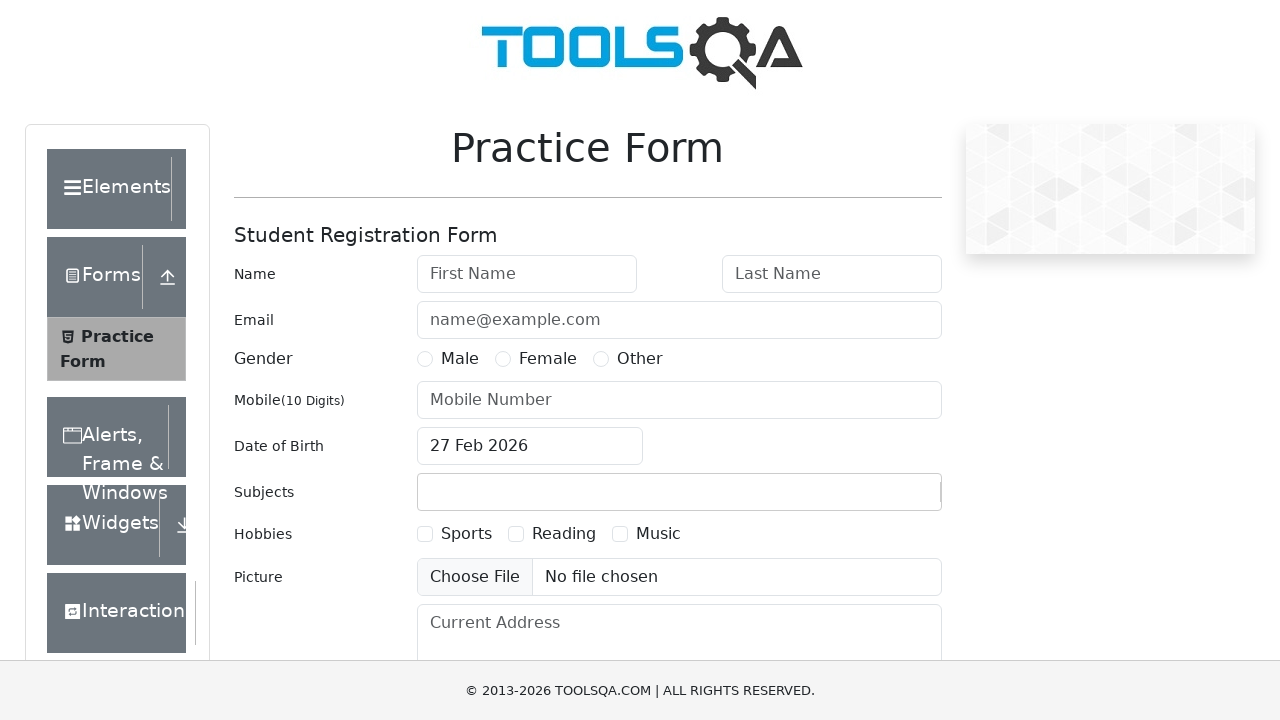

Waited for h5 heading element to be ready
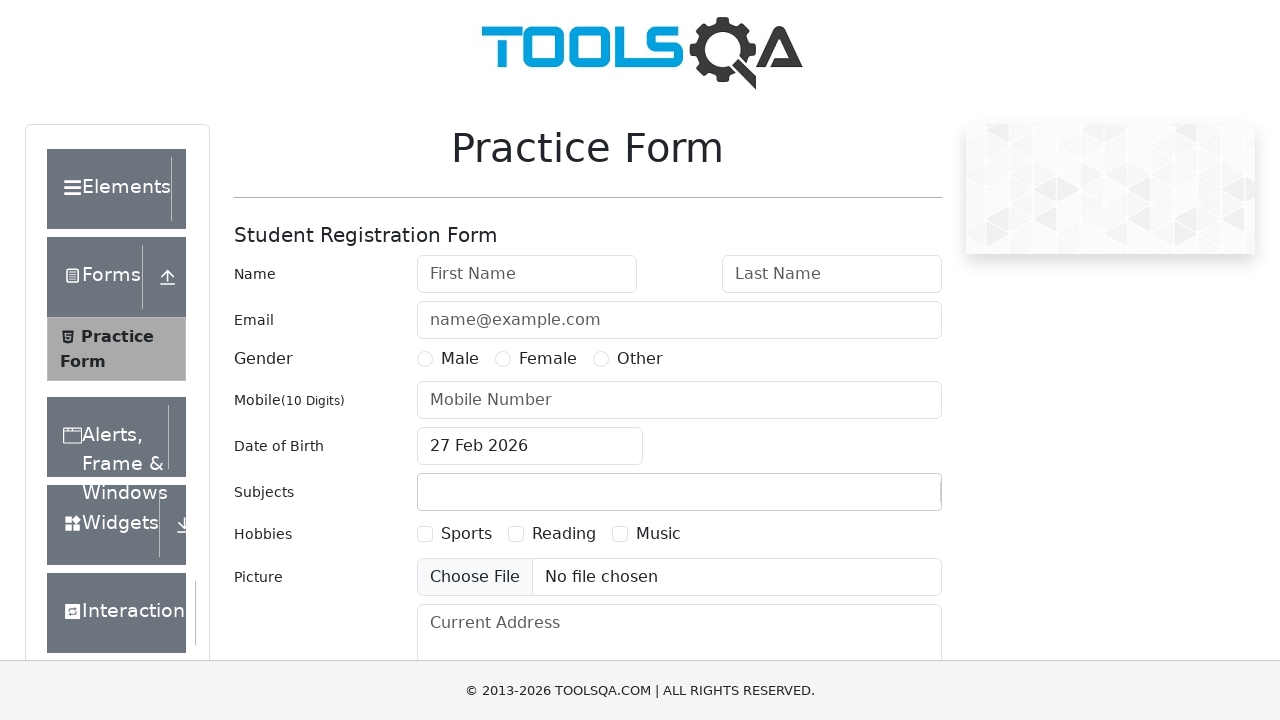

Retrieved text content from h5 heading: 'Student Registration Form'
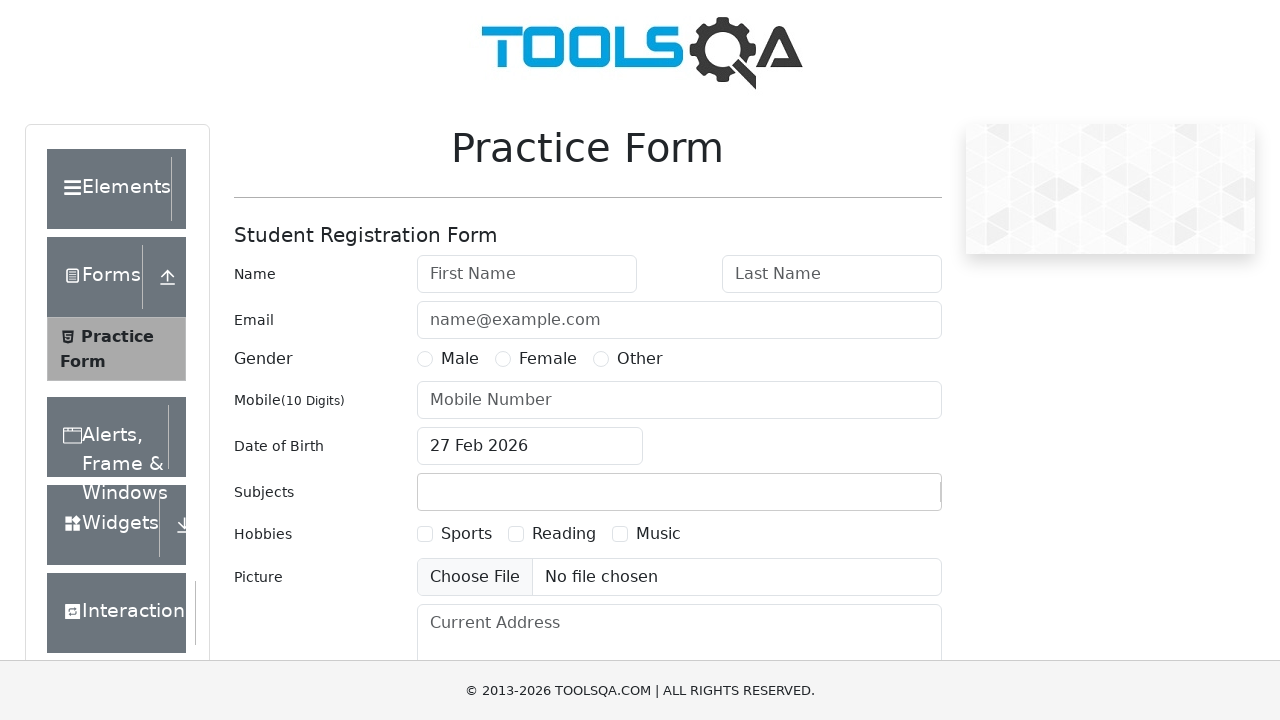

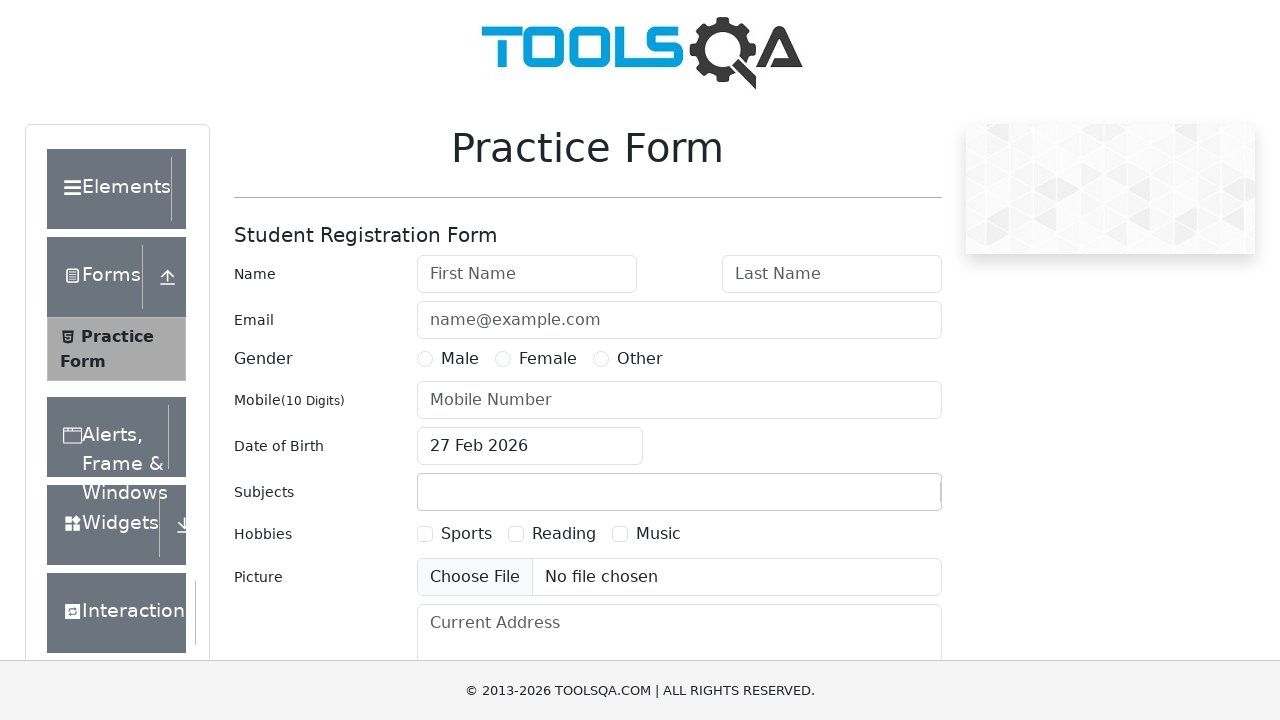